Navigates to AccuWeather's Tijuana weather forecast page and verifies that the temperature element loads correctly.

Starting URL: https://www.accuweather.com/en/mx/tijuana/241912/weather-forecast/241912

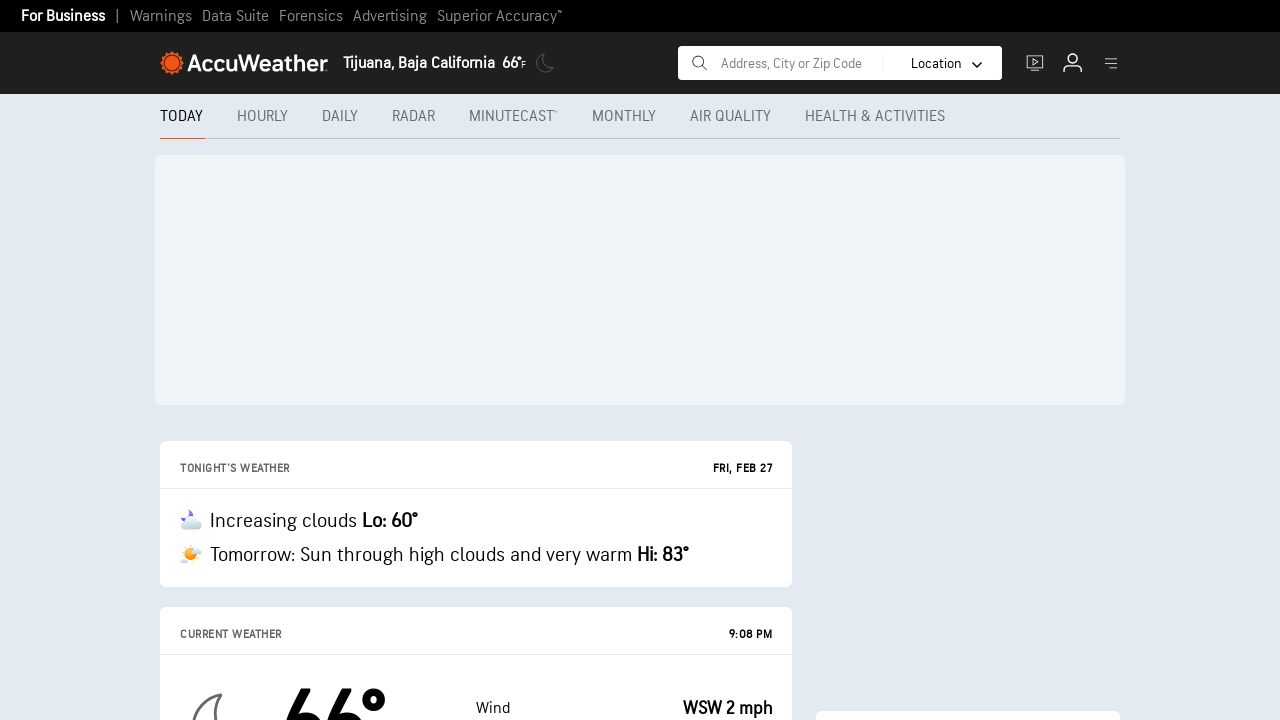

Navigated to AccuWeather's Tijuana weather forecast page
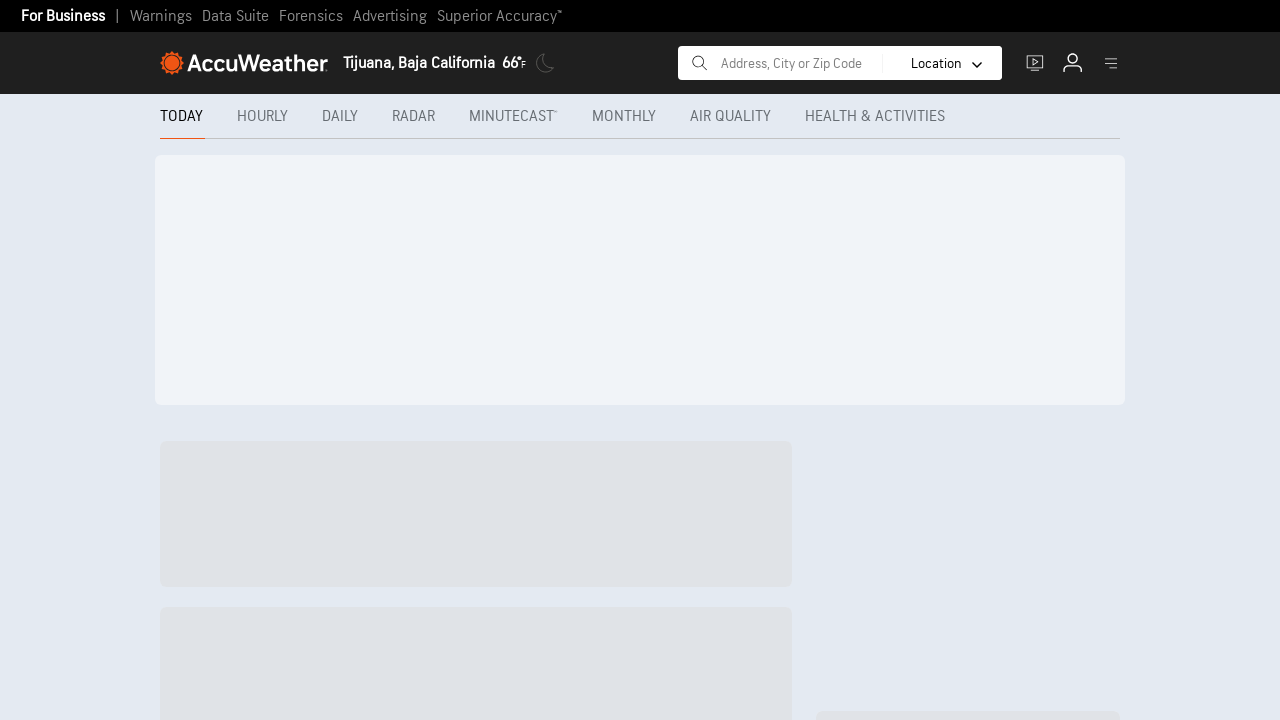

Temperature element loaded on the weather page
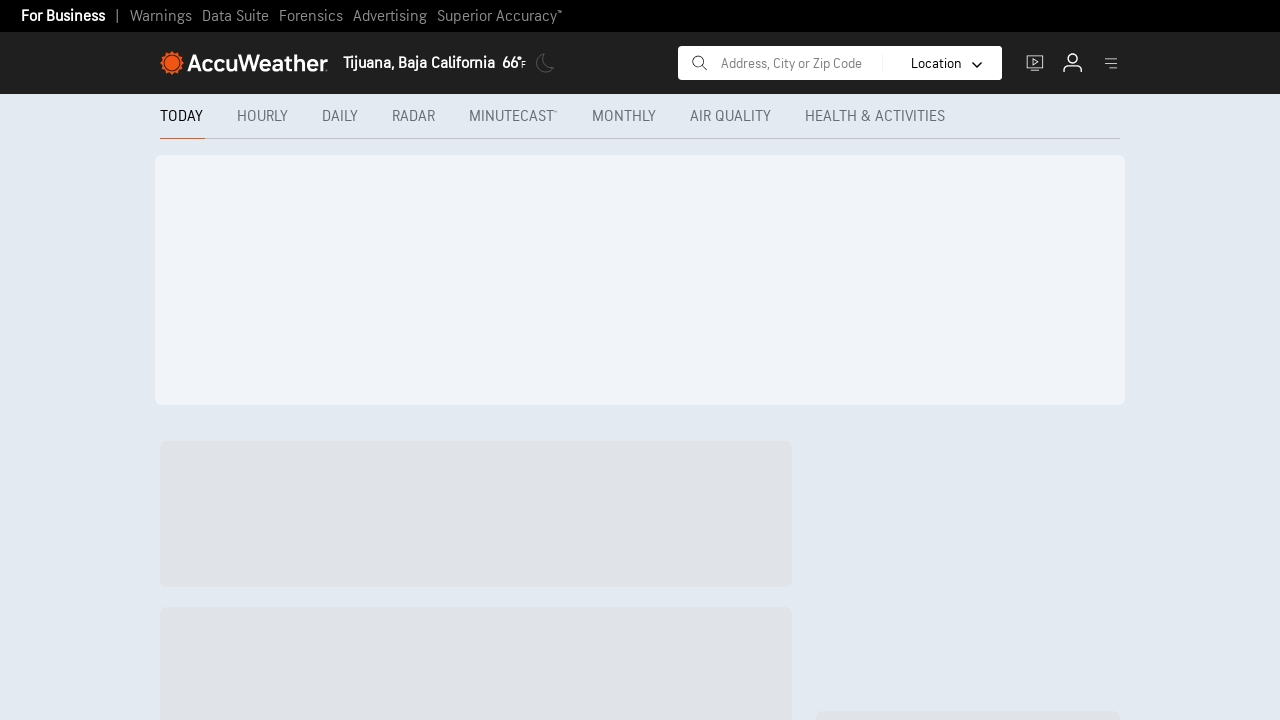

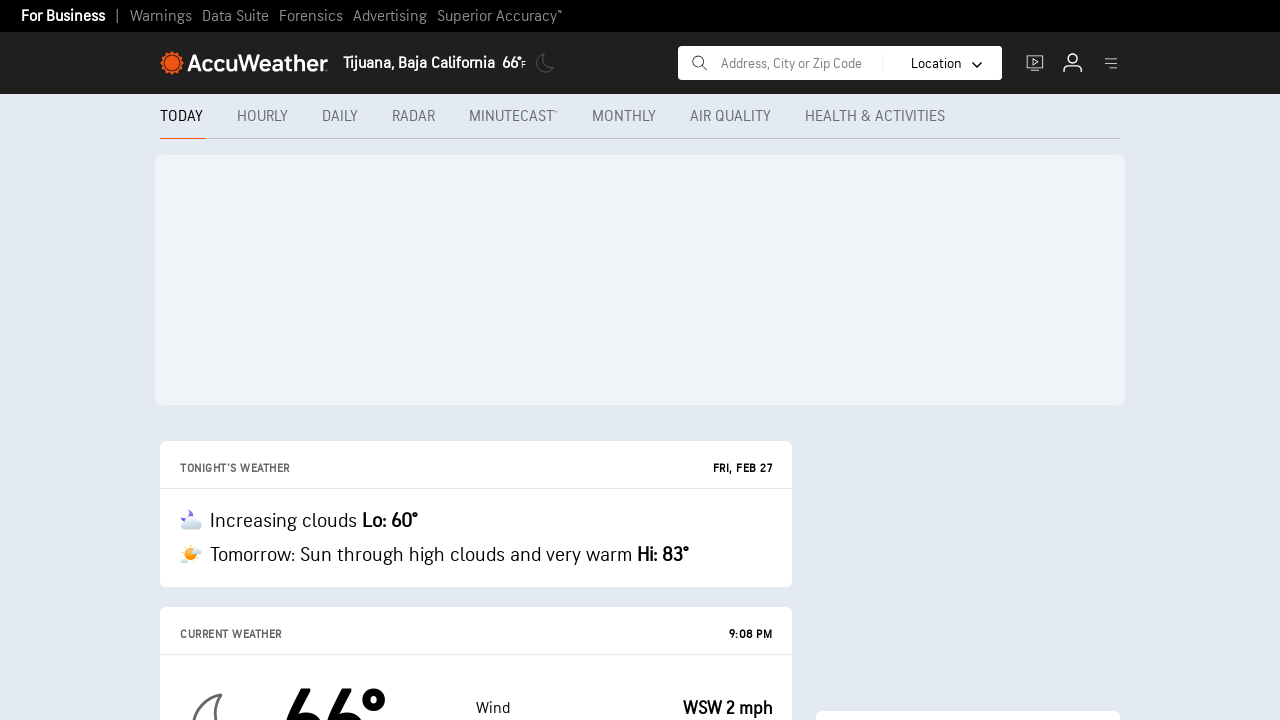